Tests slider interaction on jQuery UI demo page by switching to iframe, moving to the slider element, clicking on it, and performing a right-click context menu action

Starting URL: https://jqueryui.com/slider/

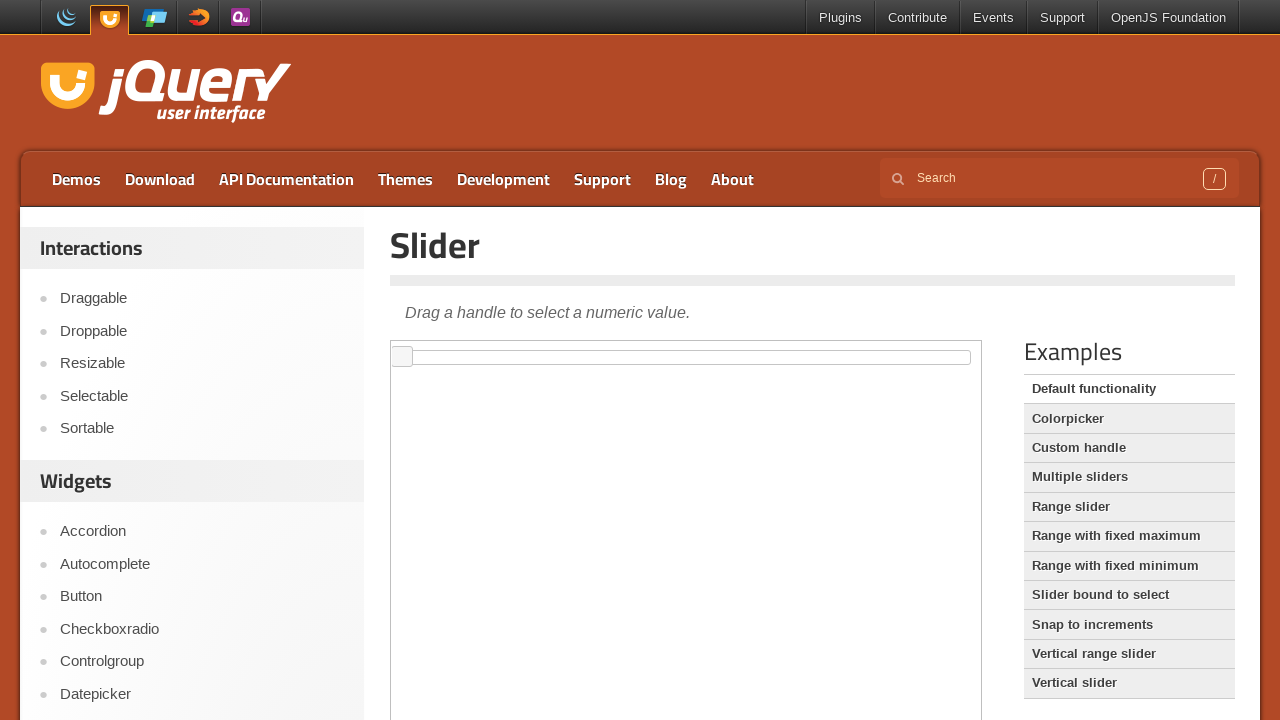

Navigated to jQuery UI slider demo page
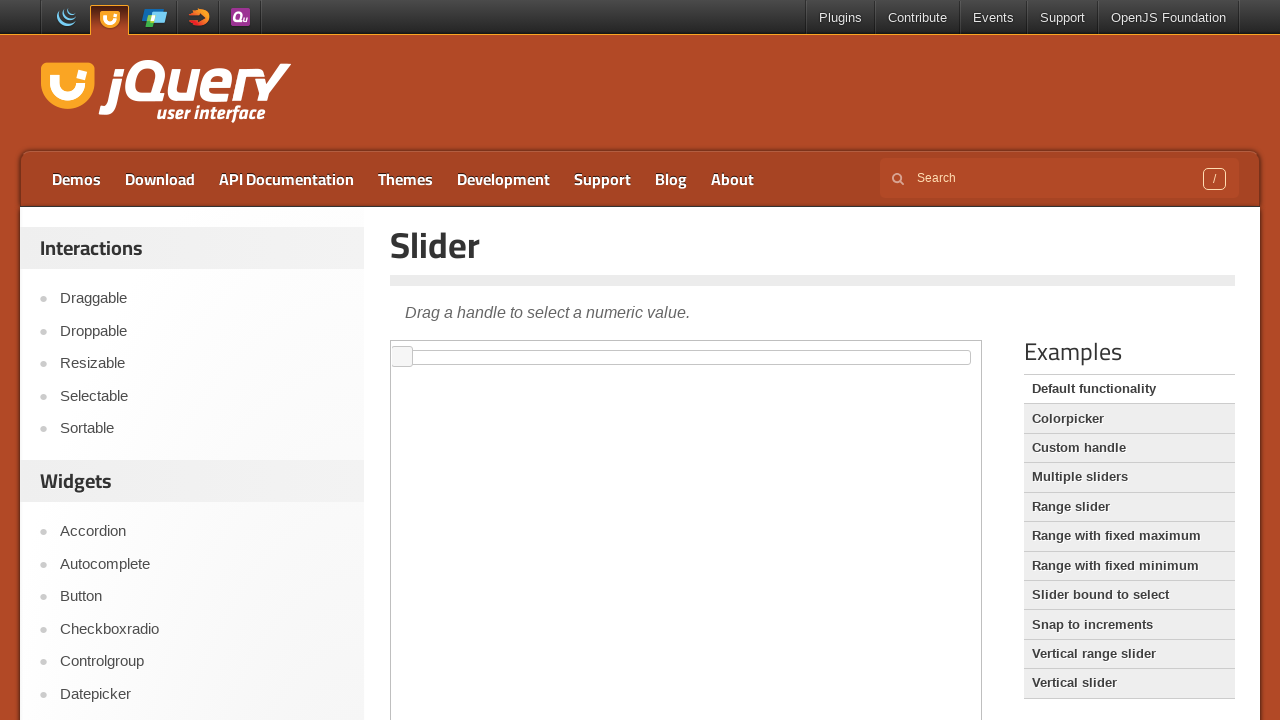

Located demo iframe
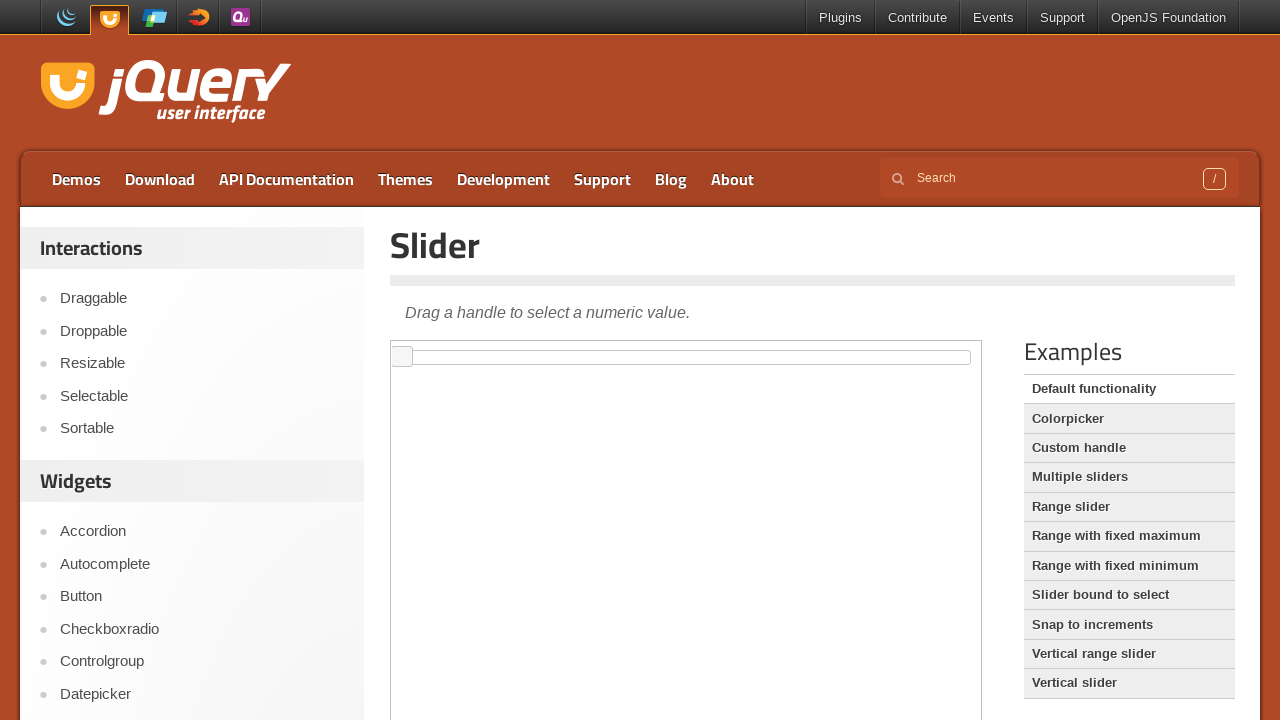

Located slider element within iframe
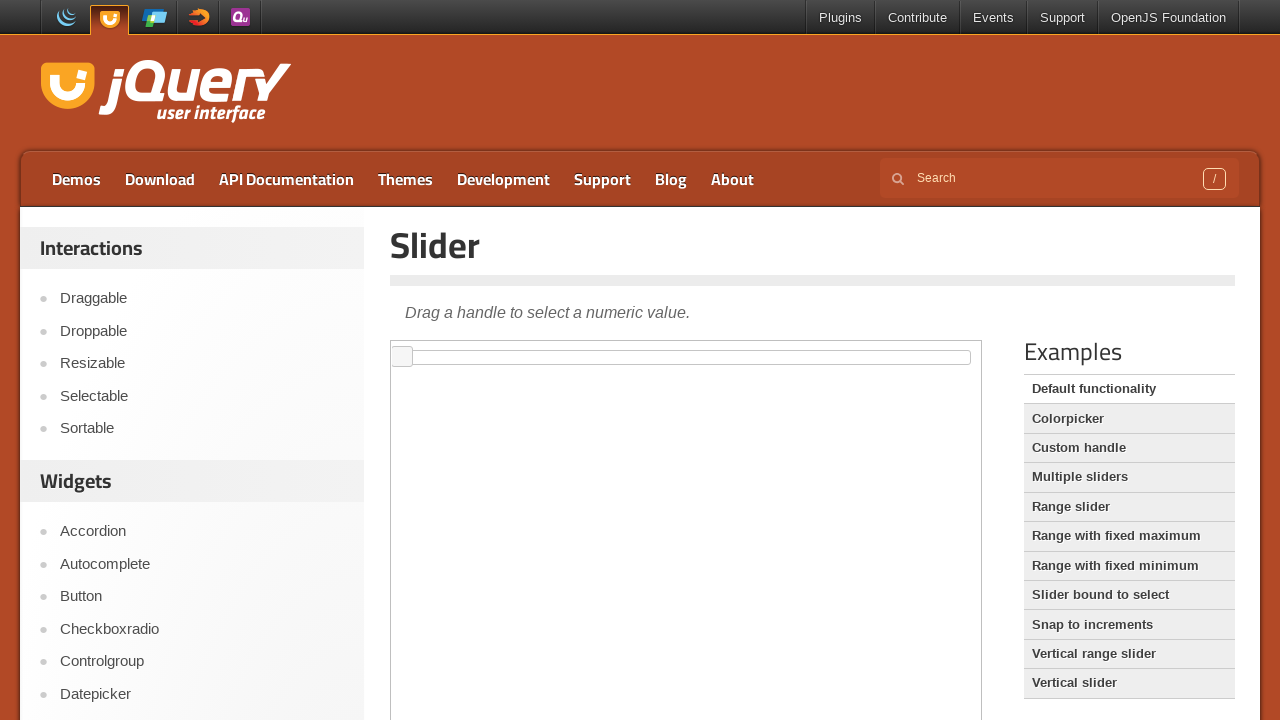

Clicked slider at offset position (x: 50, y: 0) at (451, 351) on .demo-frame >> internal:control=enter-frame >> #slider
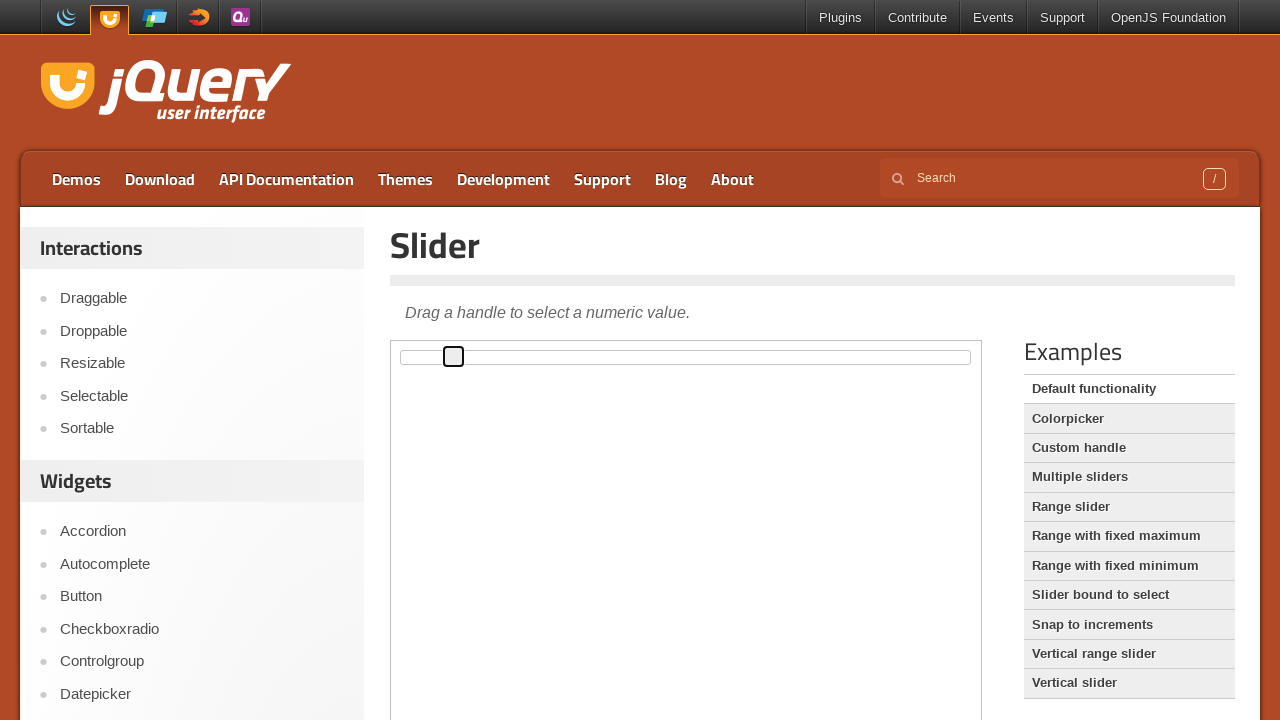

Performed right-click context menu action on slider at (686, 357) on .demo-frame >> internal:control=enter-frame >> #slider
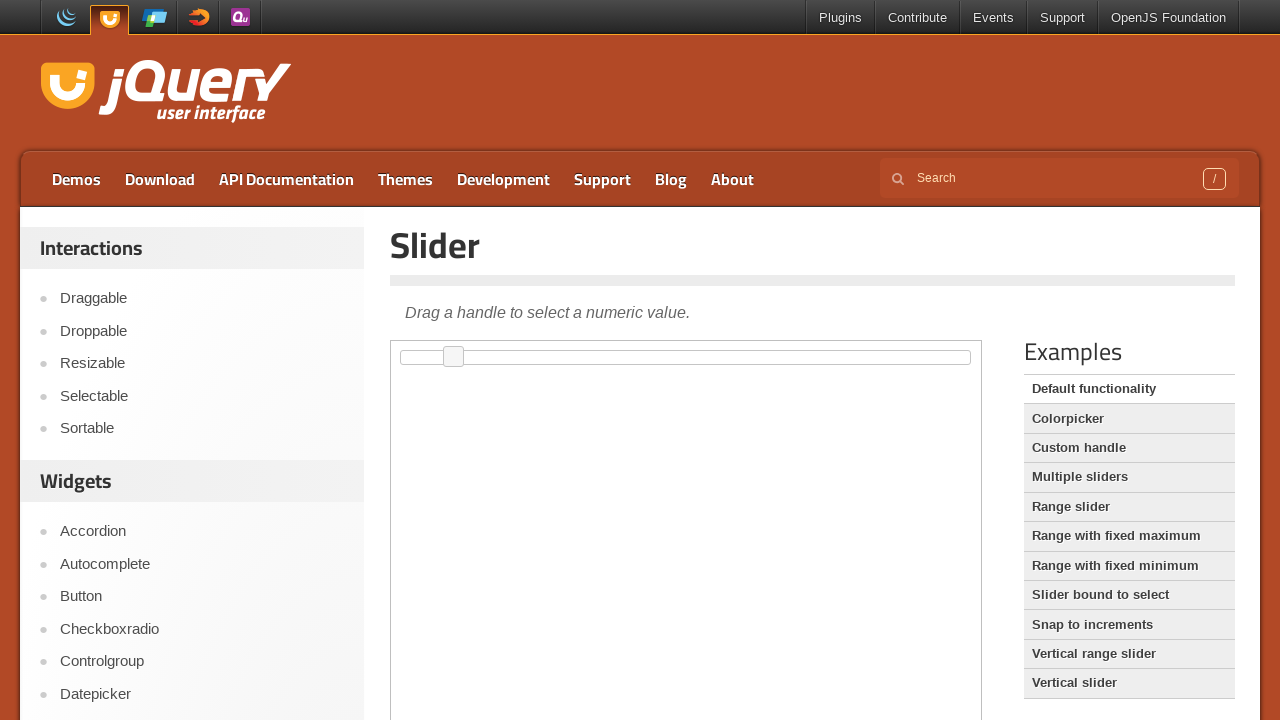

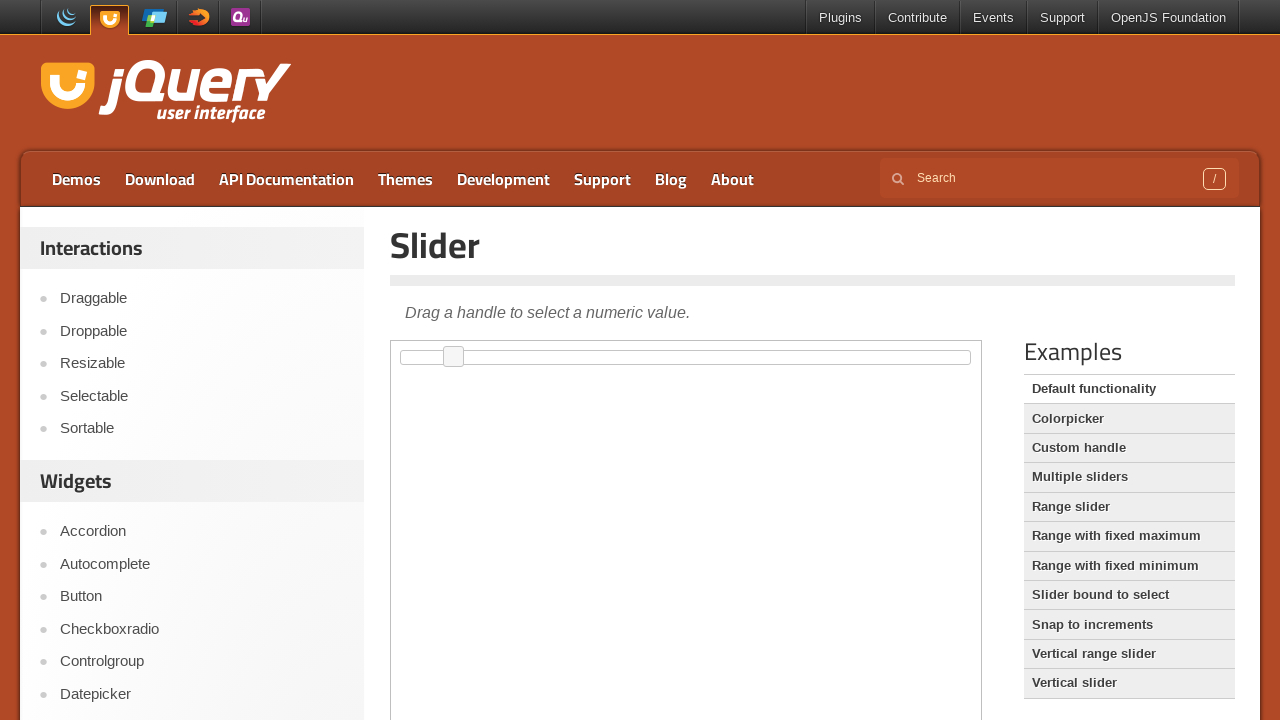